Tests keyboard key presses by sending Space and Tab keys to the page and verifying the displayed result text confirms which key was pressed.

Starting URL: http://the-internet.herokuapp.com/key_presses

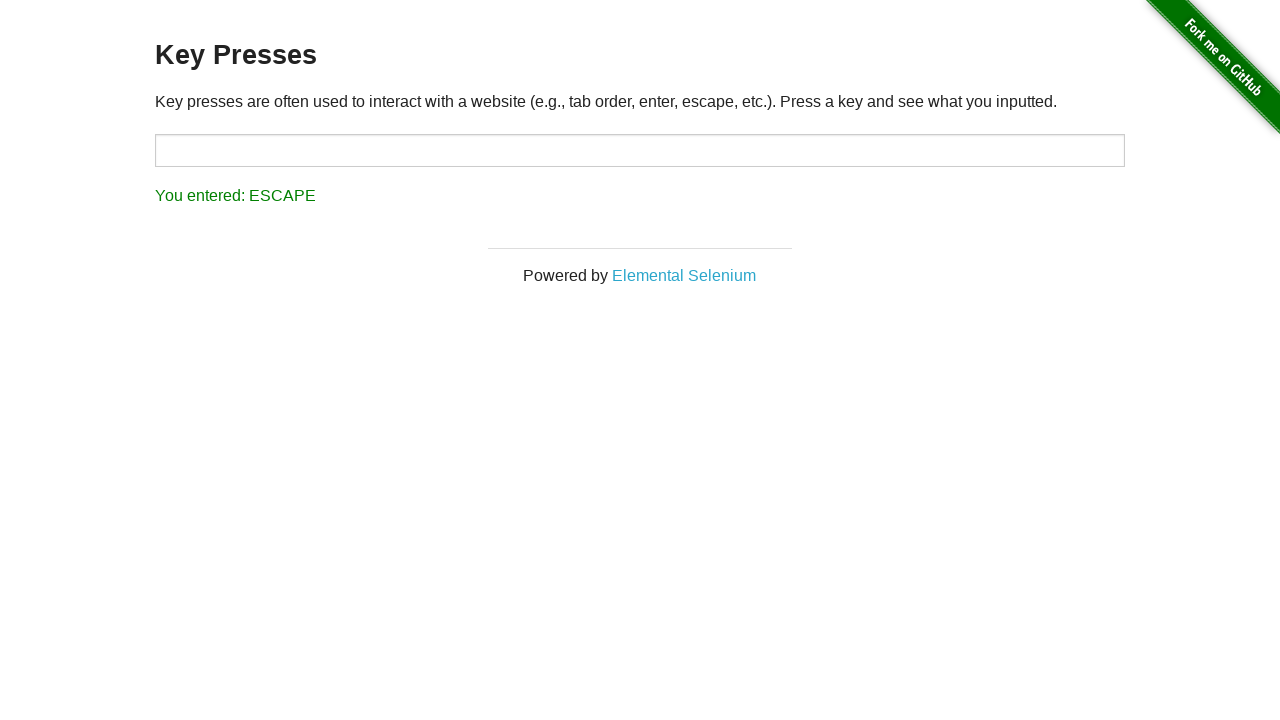

Pressed Space key on example element on .example
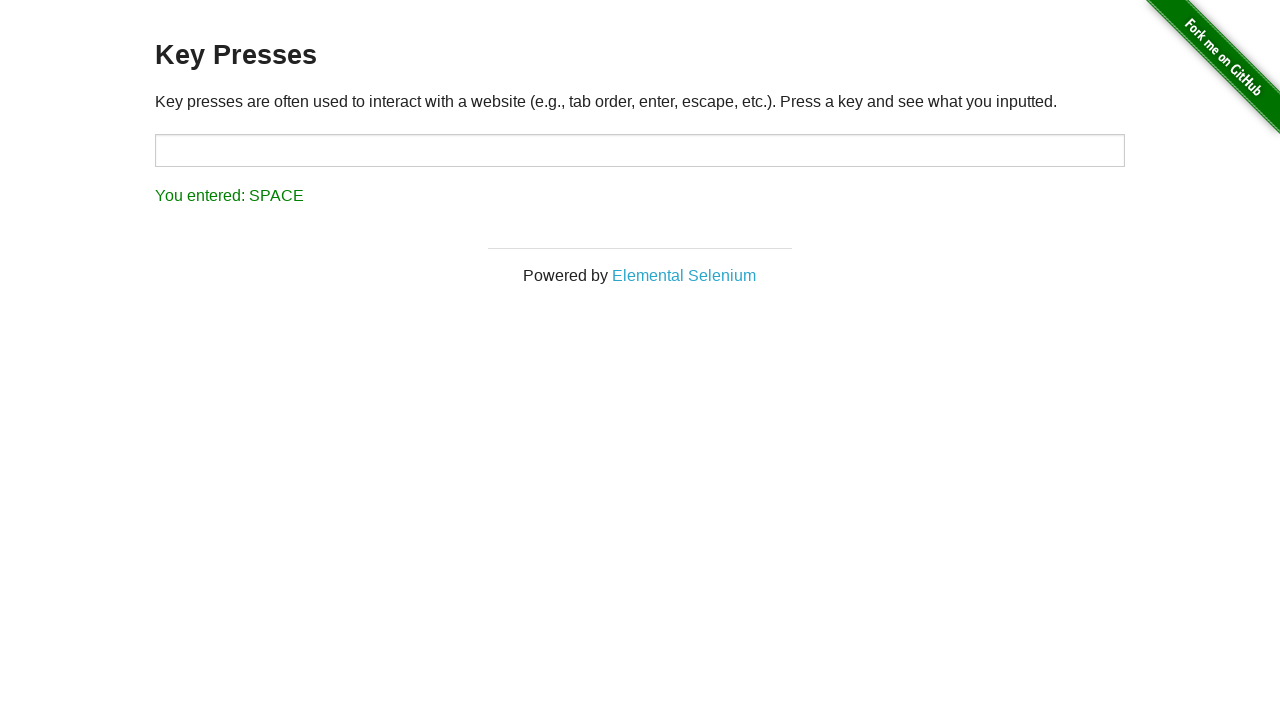

Waited for result element to appear
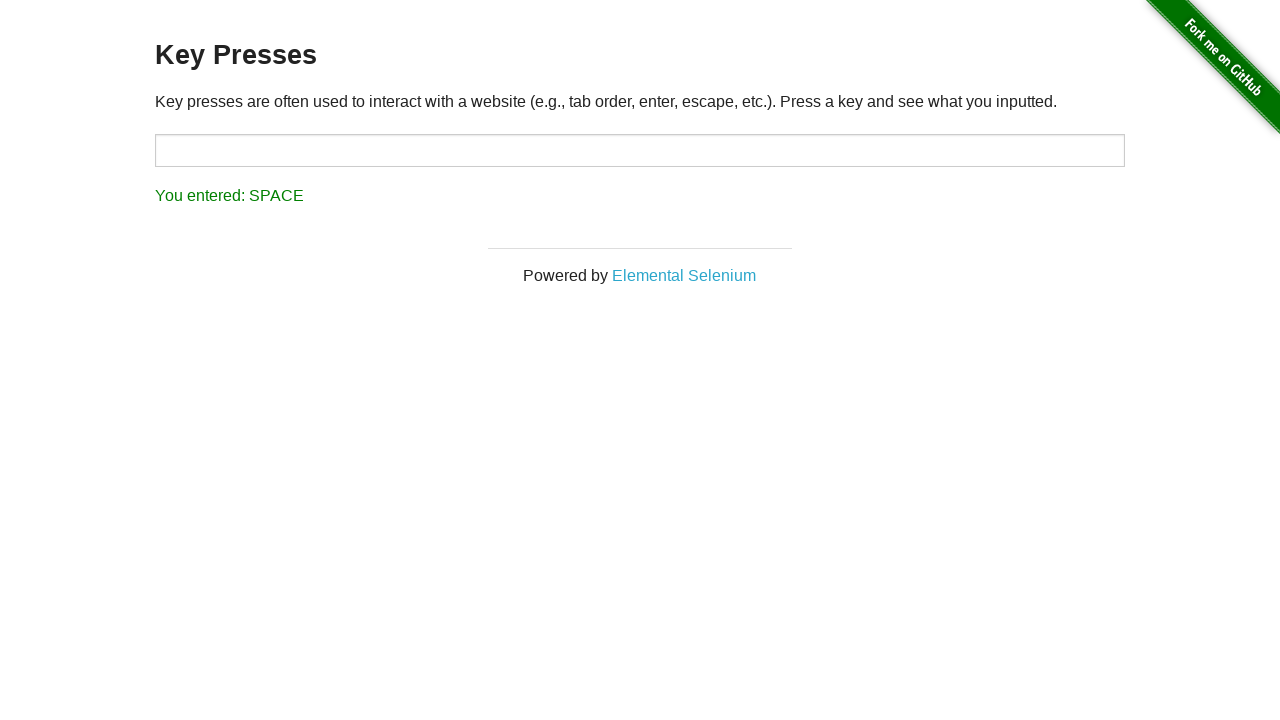

Verified result text shows 'You entered: SPACE'
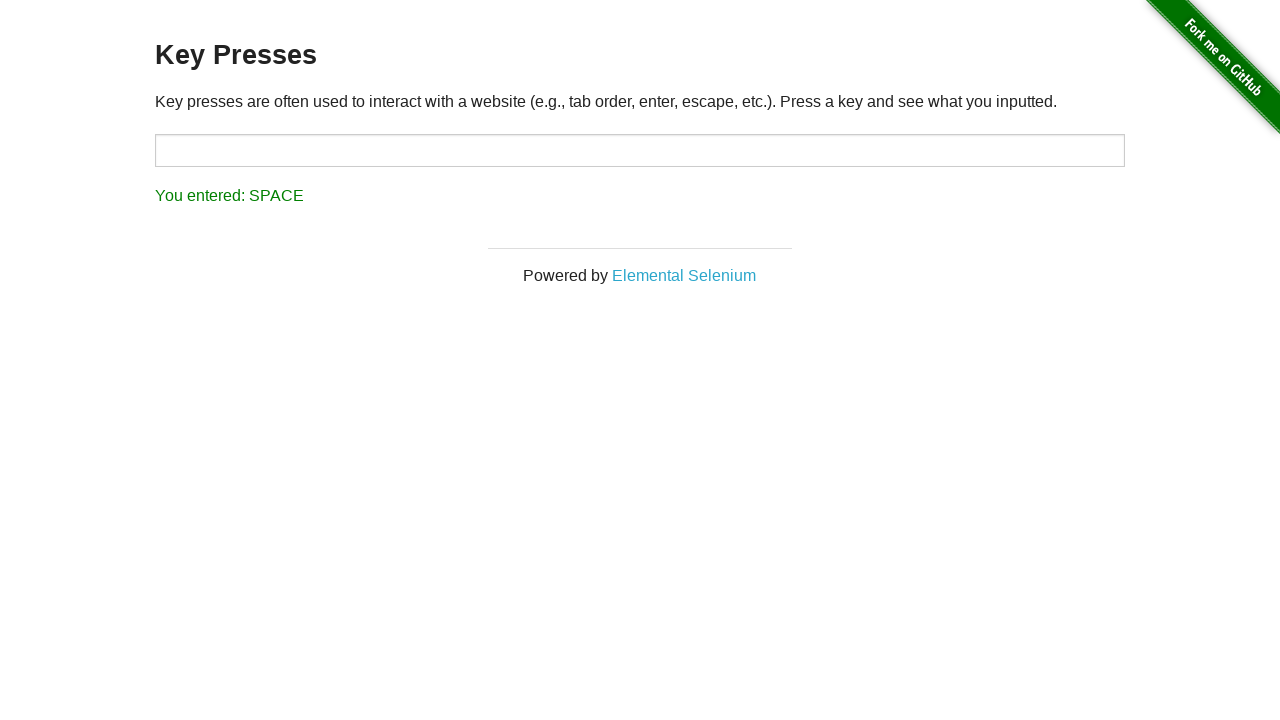

Pressed Tab key
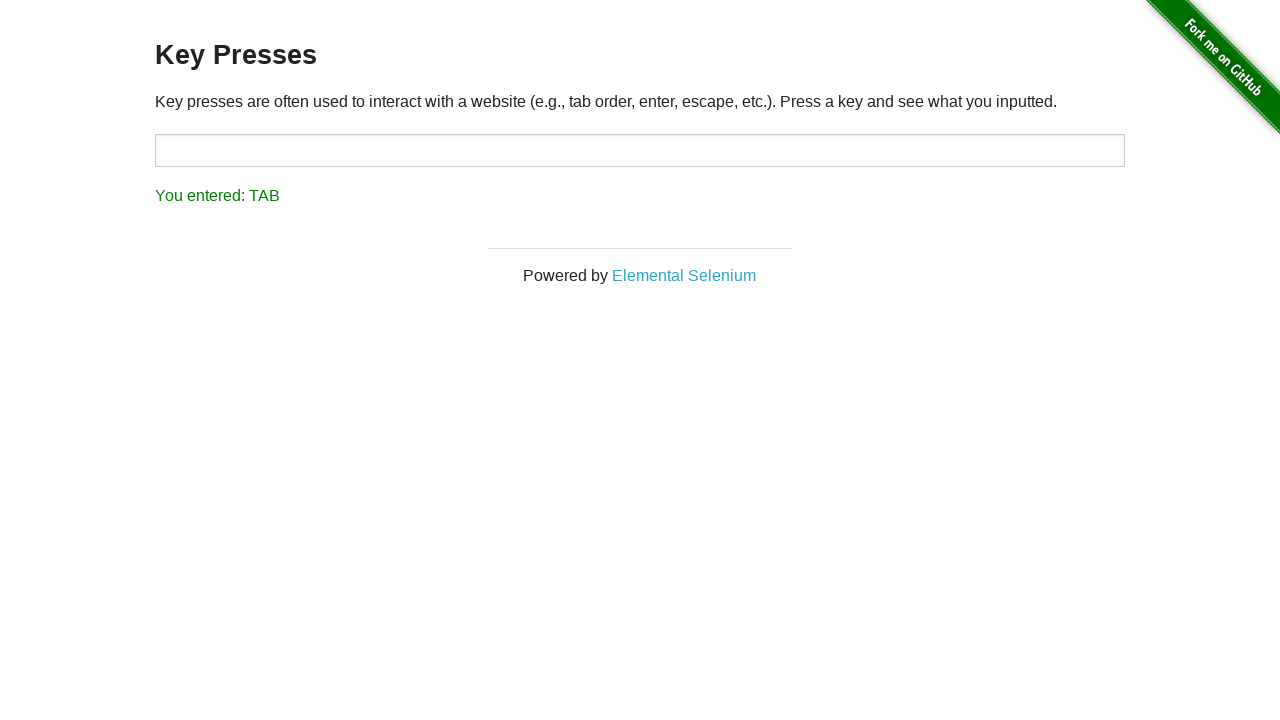

Verified result text shows 'You entered: TAB'
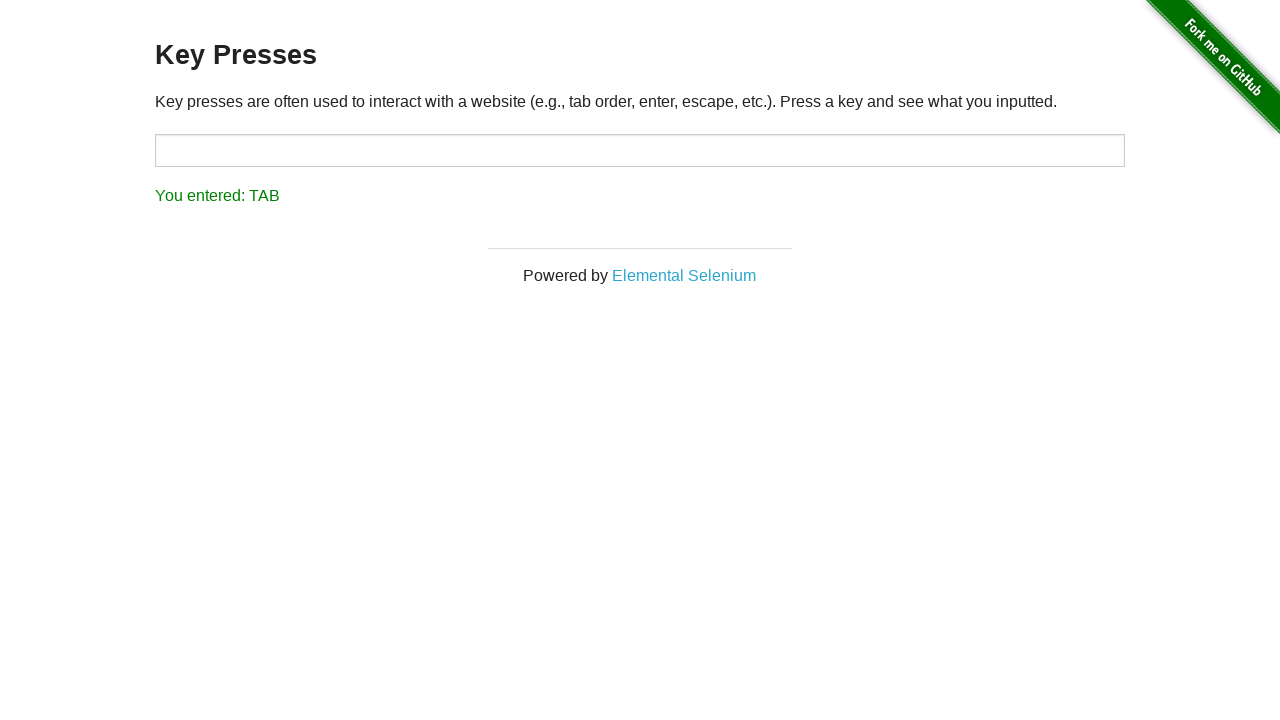

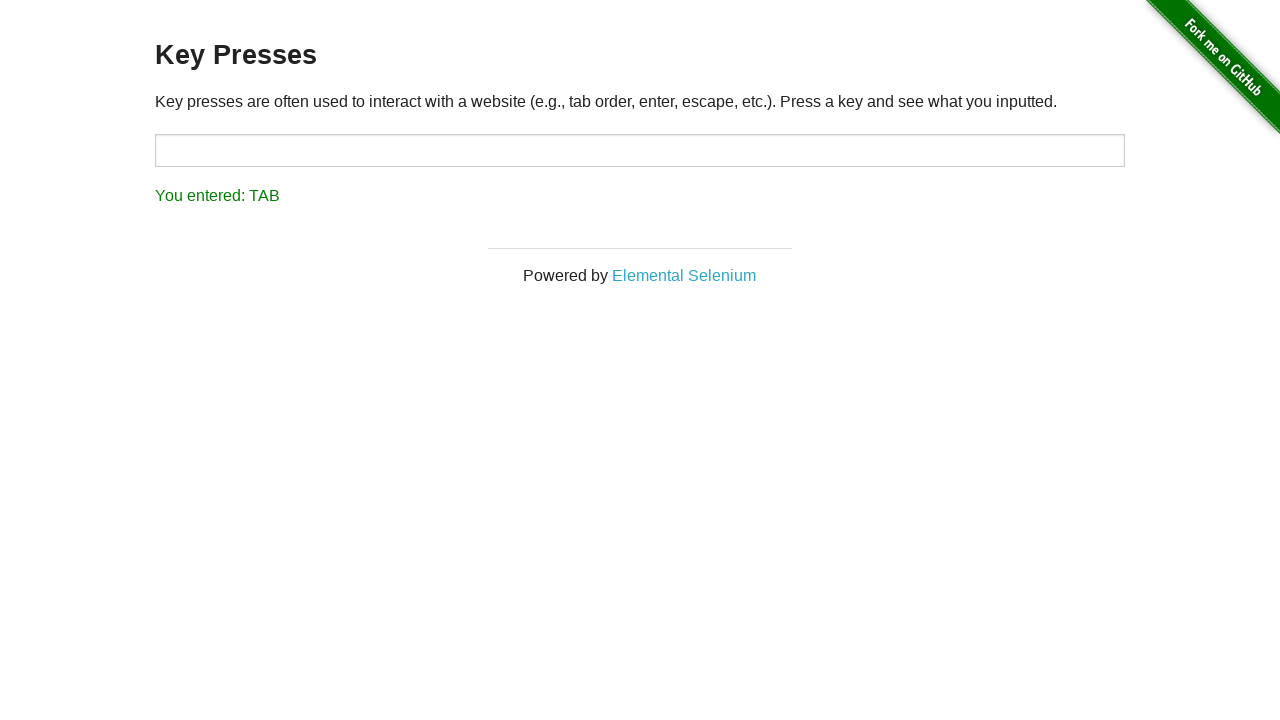